Tests that pressing Escape cancels edits and reverts to original text

Starting URL: https://demo.playwright.dev/todomvc

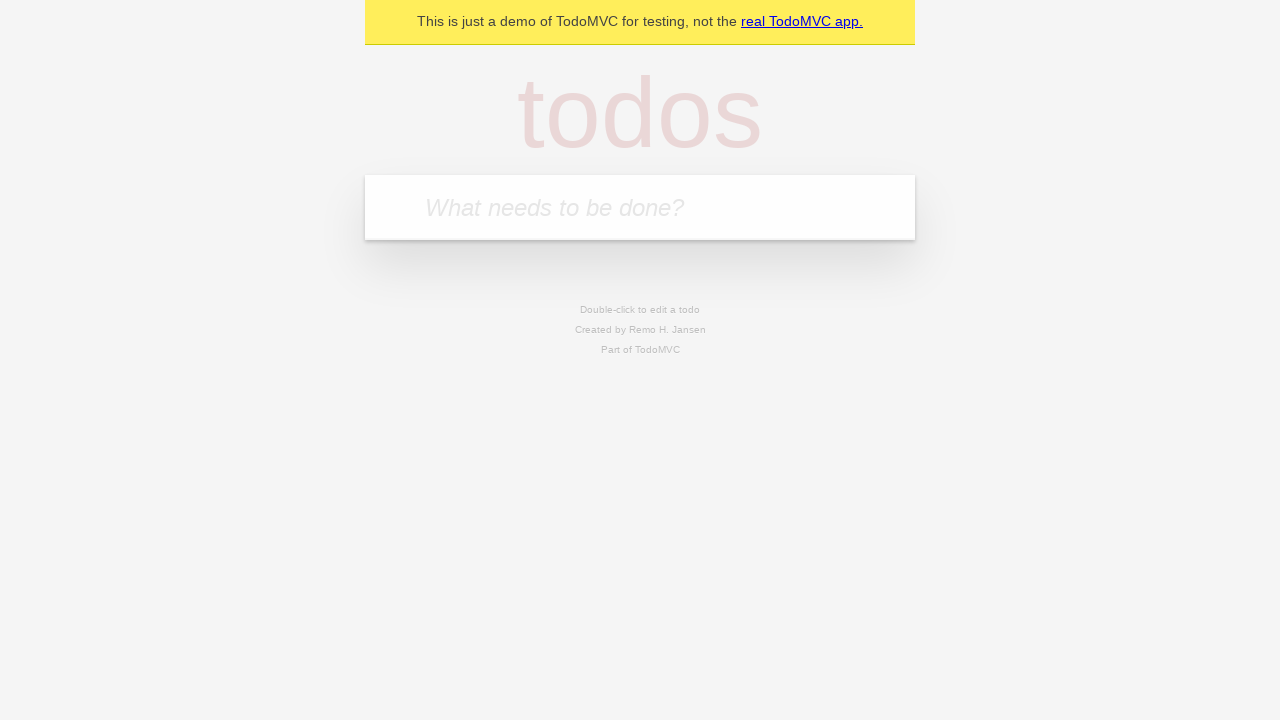

Filled new todo field with 'buy some cheese' on internal:attr=[placeholder="What needs to be done?"i]
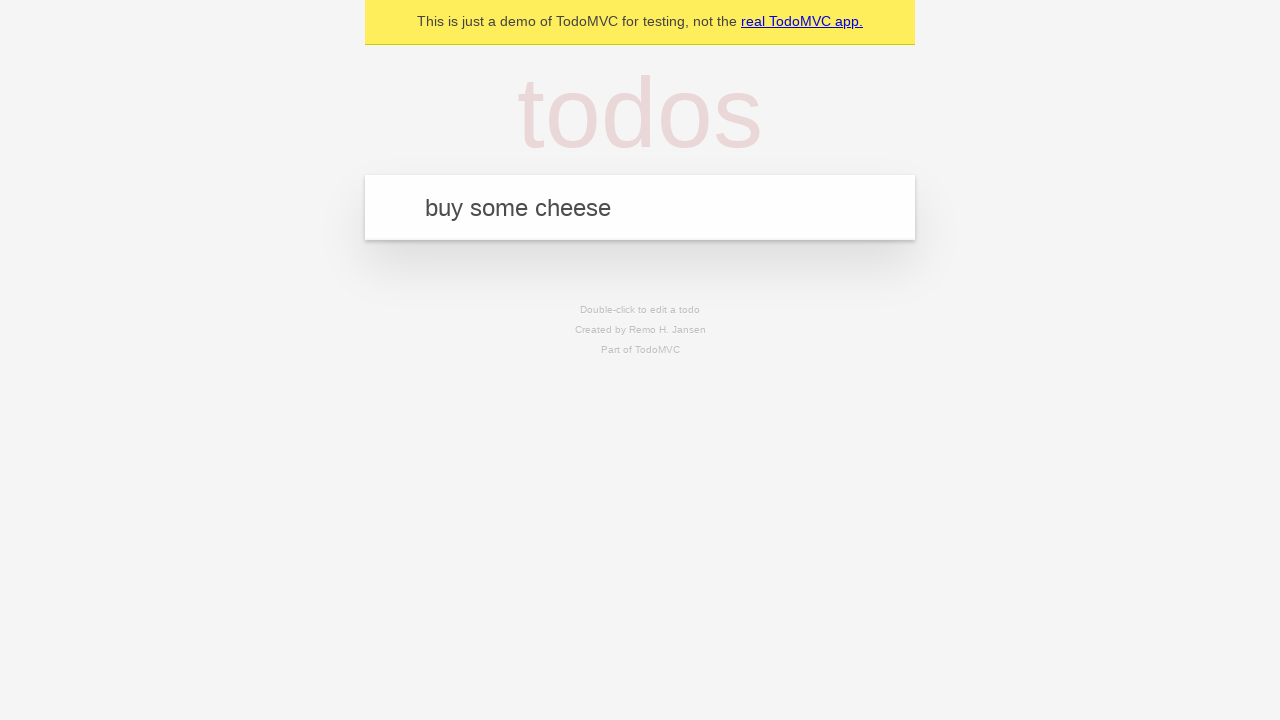

Pressed Enter to create todo 'buy some cheese' on internal:attr=[placeholder="What needs to be done?"i]
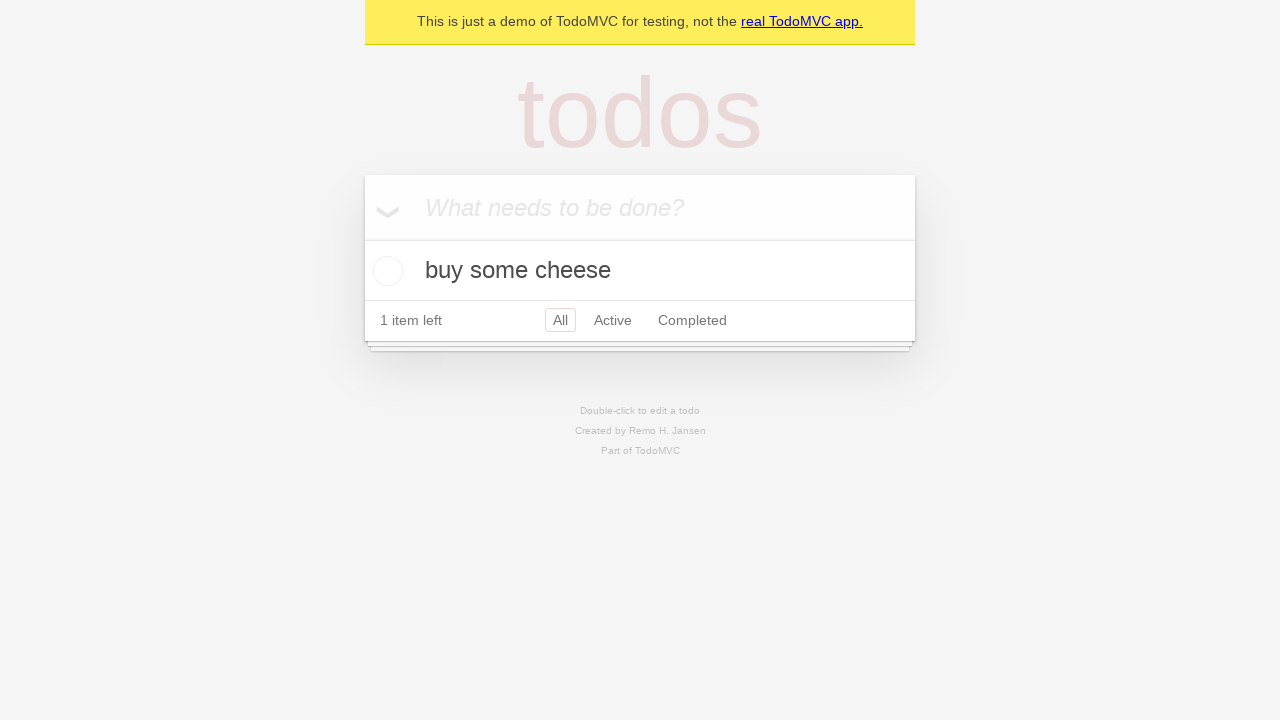

Filled new todo field with 'feed the cat' on internal:attr=[placeholder="What needs to be done?"i]
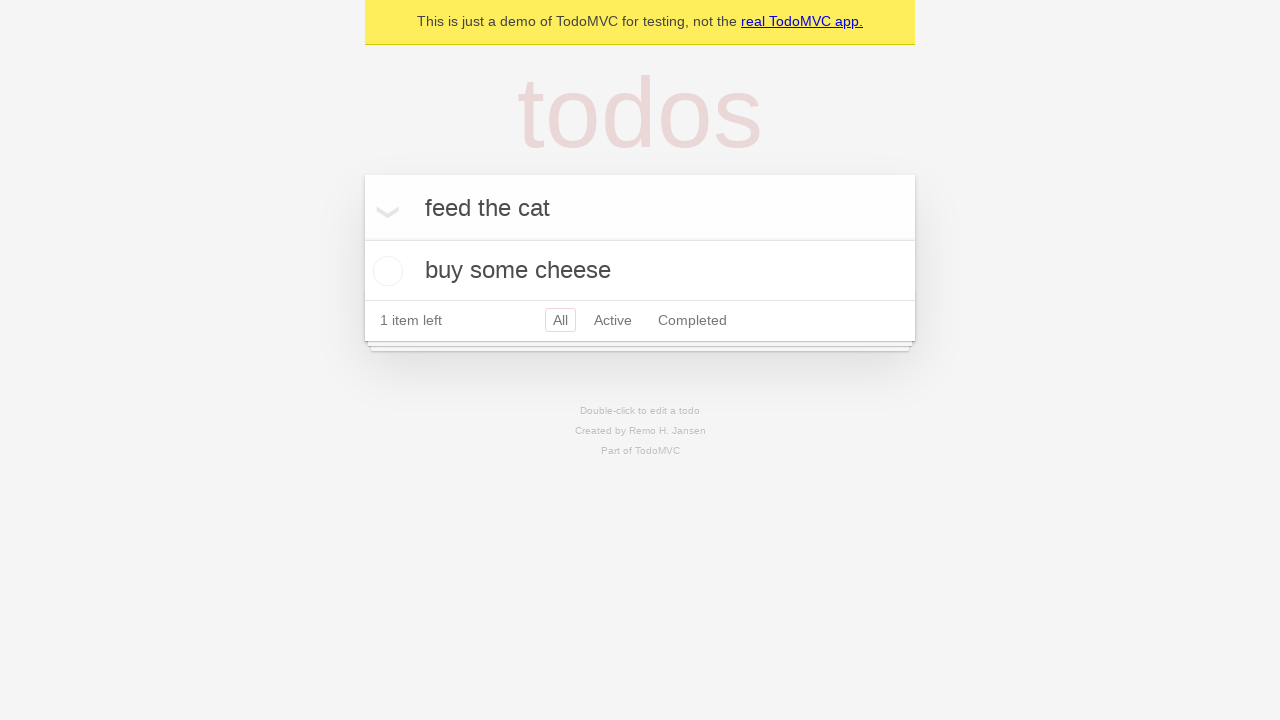

Pressed Enter to create todo 'feed the cat' on internal:attr=[placeholder="What needs to be done?"i]
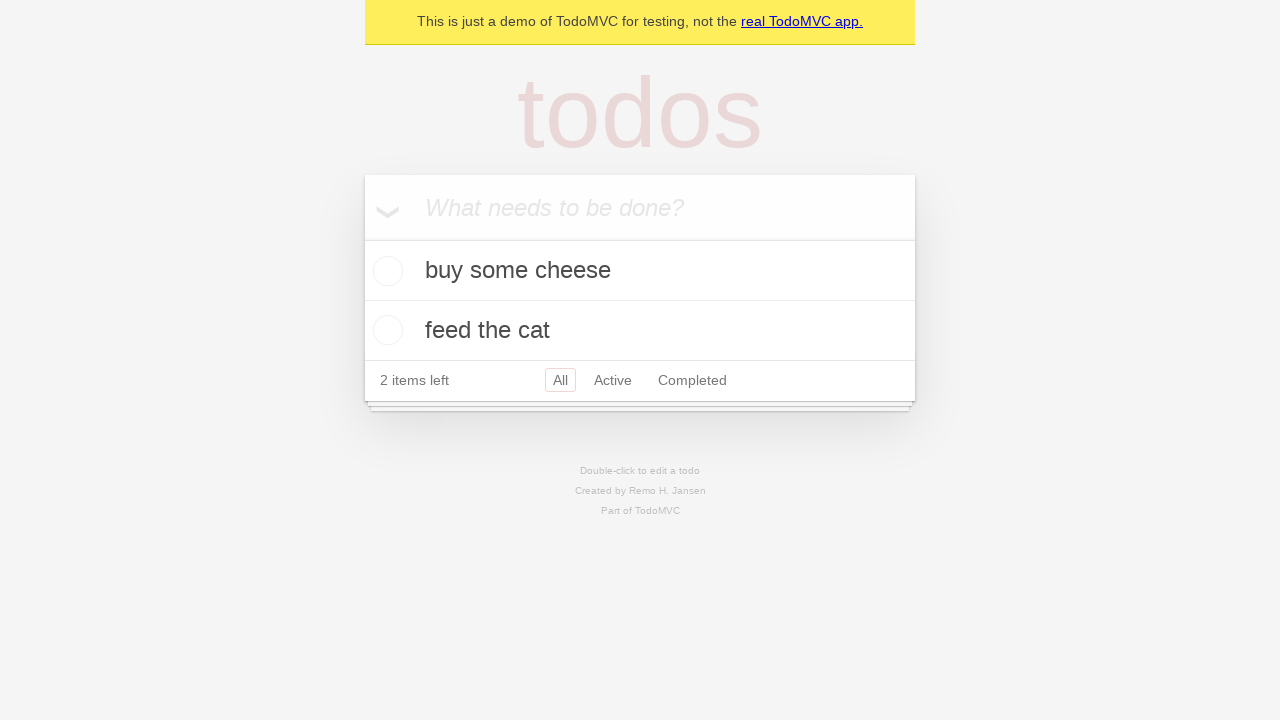

Filled new todo field with 'book a doctors appointment' on internal:attr=[placeholder="What needs to be done?"i]
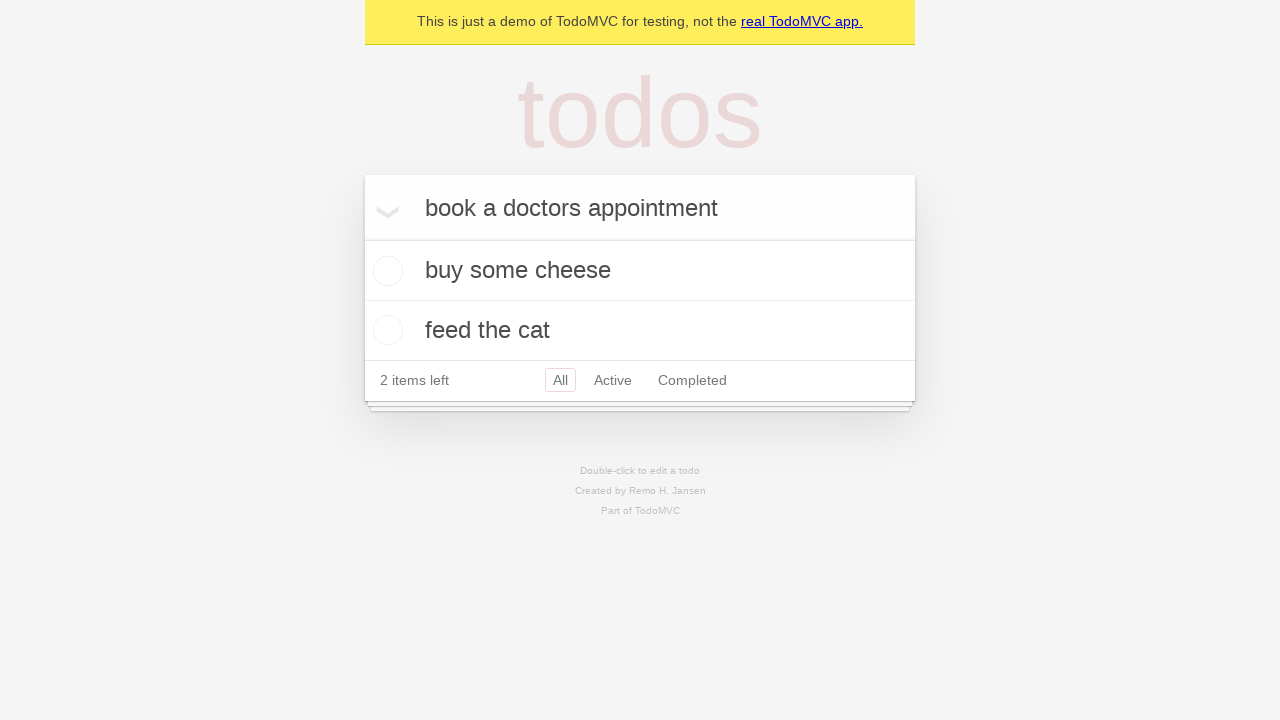

Pressed Enter to create todo 'book a doctors appointment' on internal:attr=[placeholder="What needs to be done?"i]
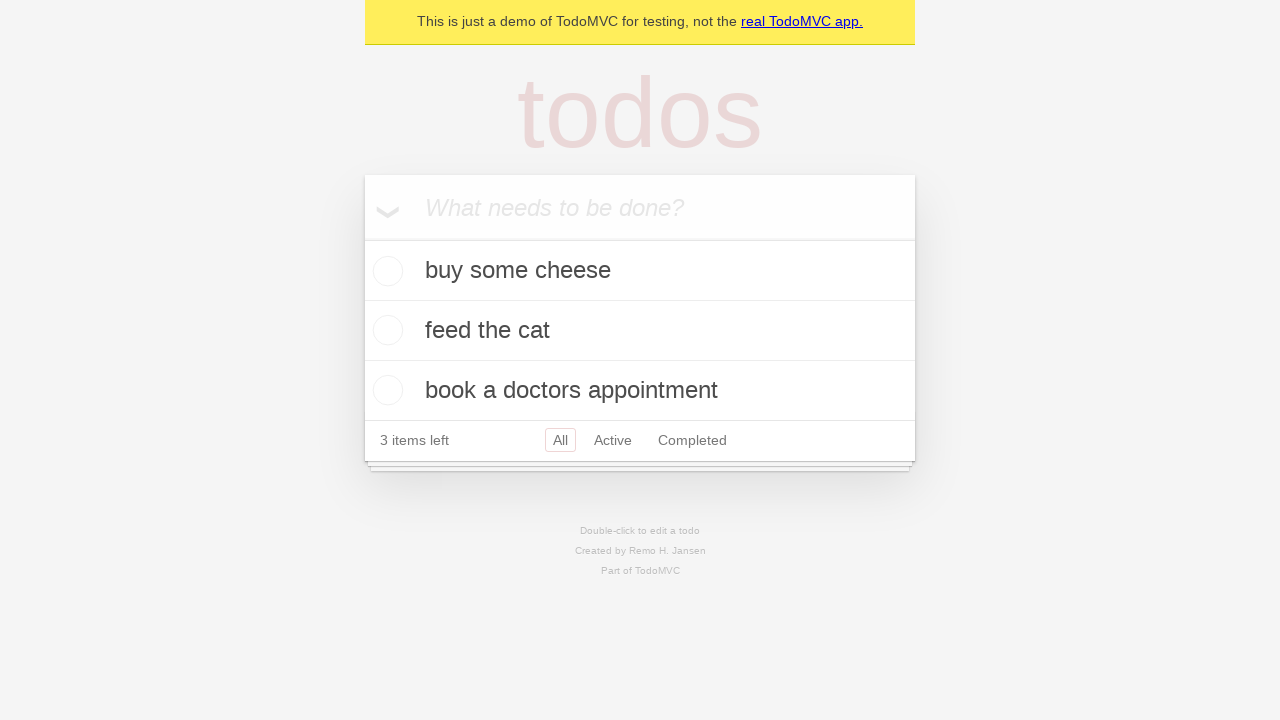

Double-clicked on the second todo item to enter edit mode at (640, 331) on internal:testid=[data-testid="todo-item"s] >> nth=1
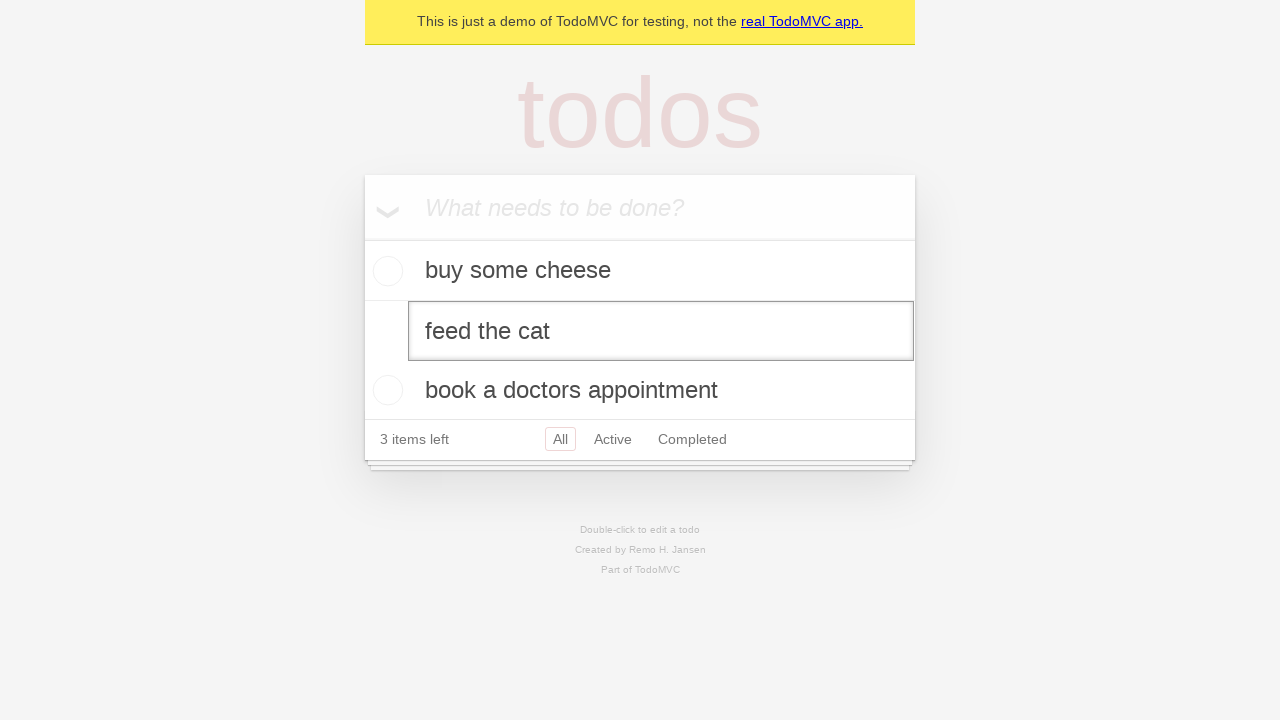

Filled edit textbox with 'buy some sausages' on internal:testid=[data-testid="todo-item"s] >> nth=1 >> internal:role=textbox[nam
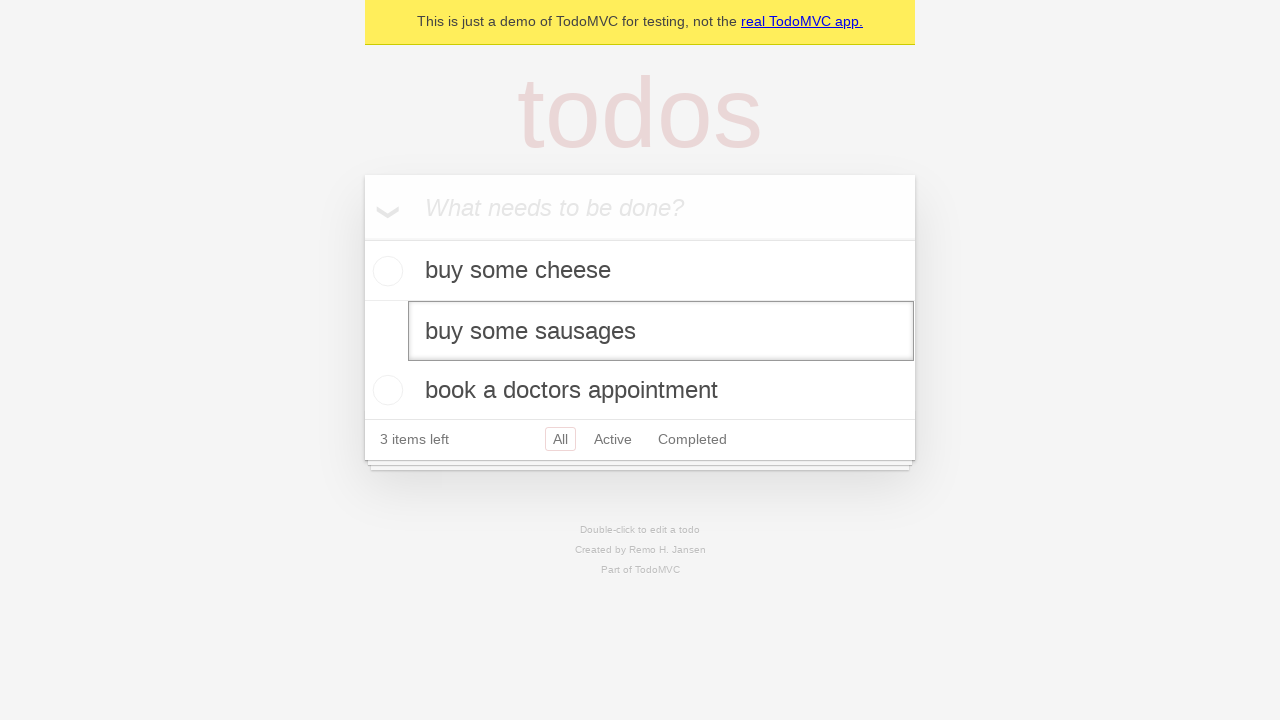

Pressed Escape to cancel edit and revert to original text on internal:testid=[data-testid="todo-item"s] >> nth=1 >> internal:role=textbox[nam
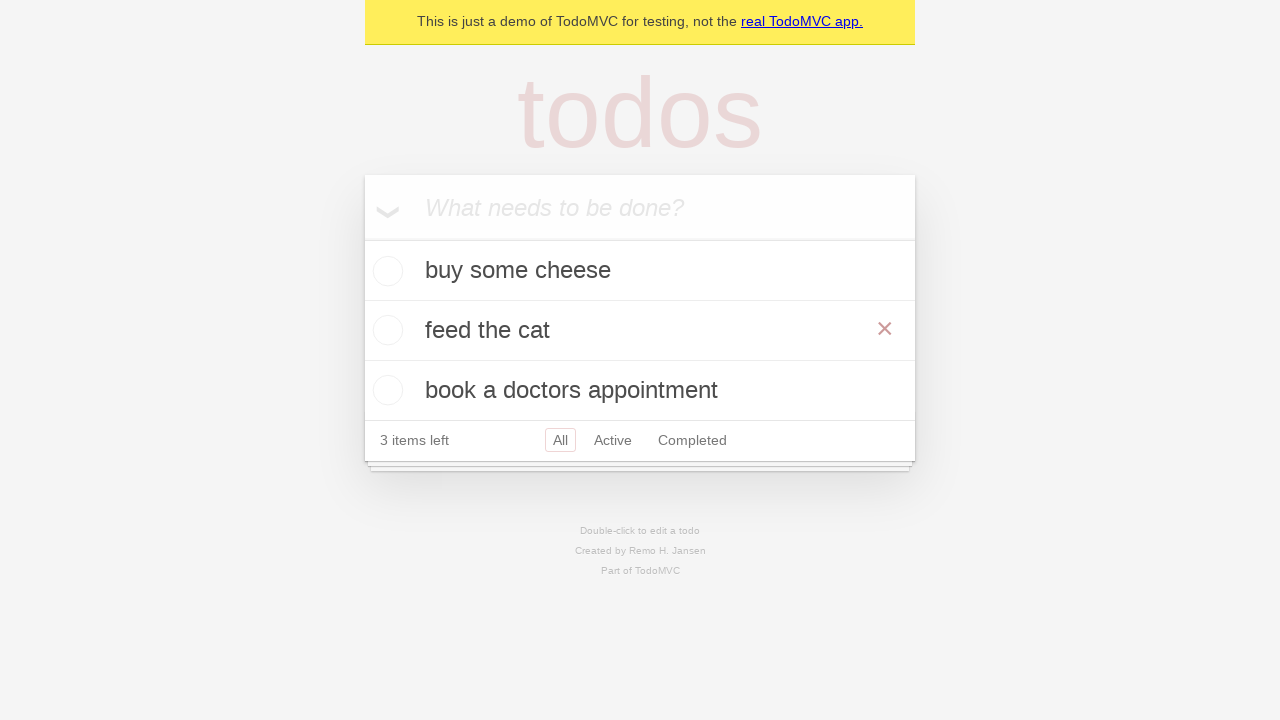

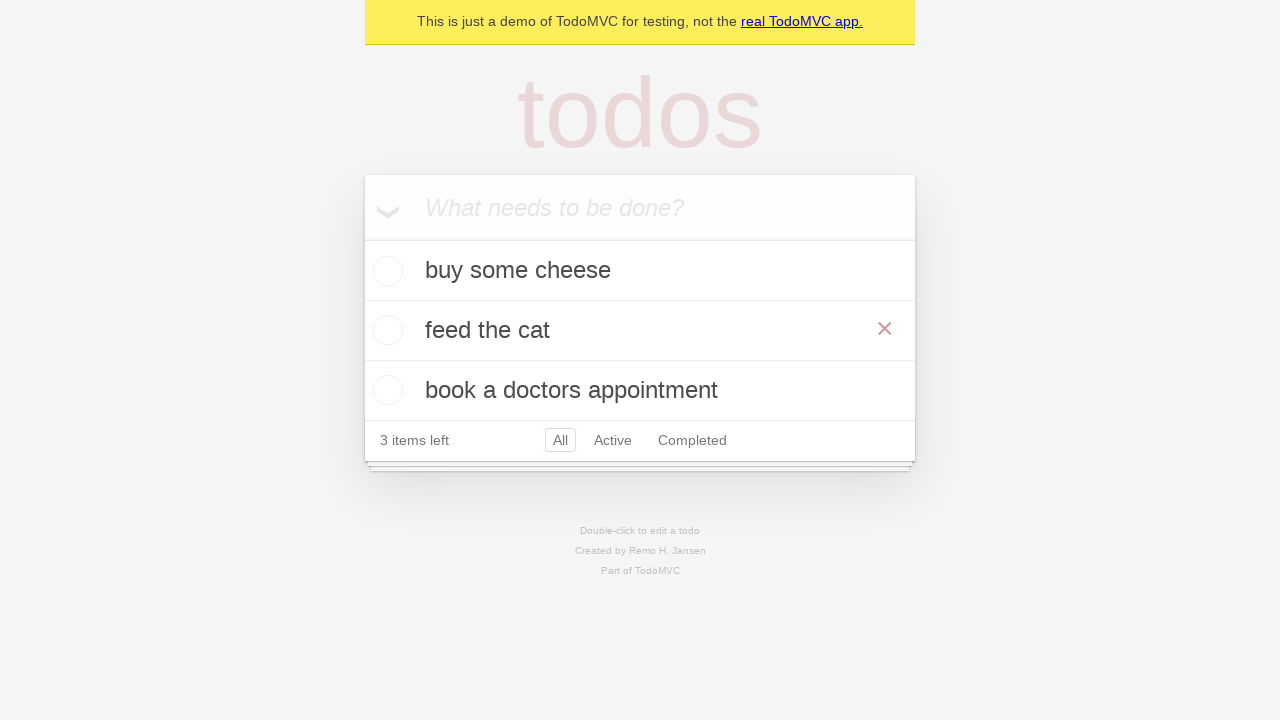